Navigates to the AutoTrader UK homepage and waits for the page to load.

Starting URL: https://autotrader.co.uk

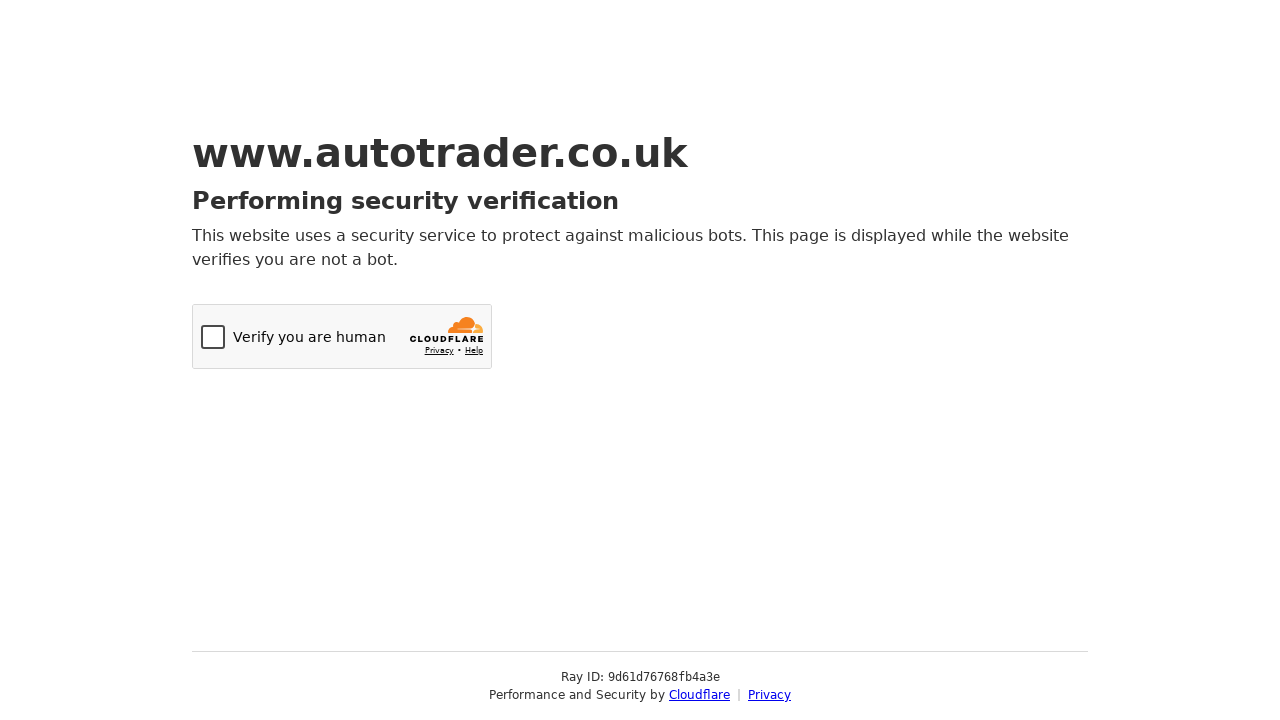

Navigated to AutoTrader UK homepage
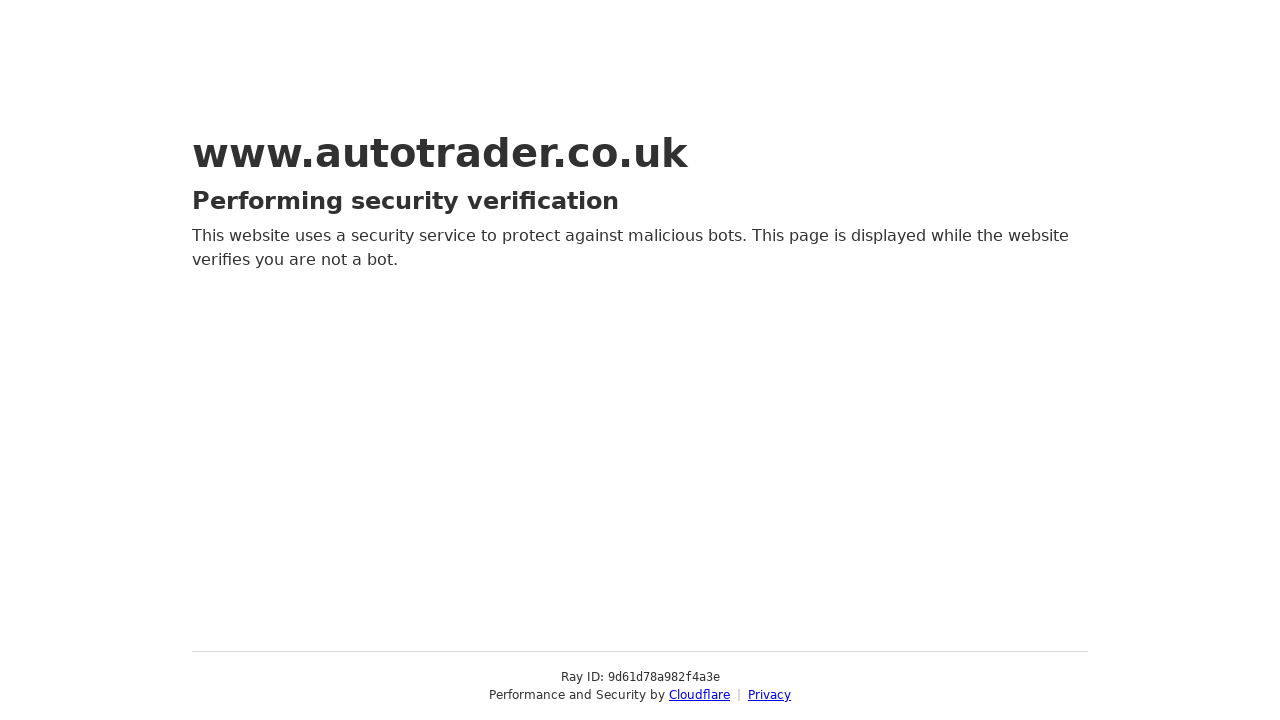

Page fully loaded and network idle
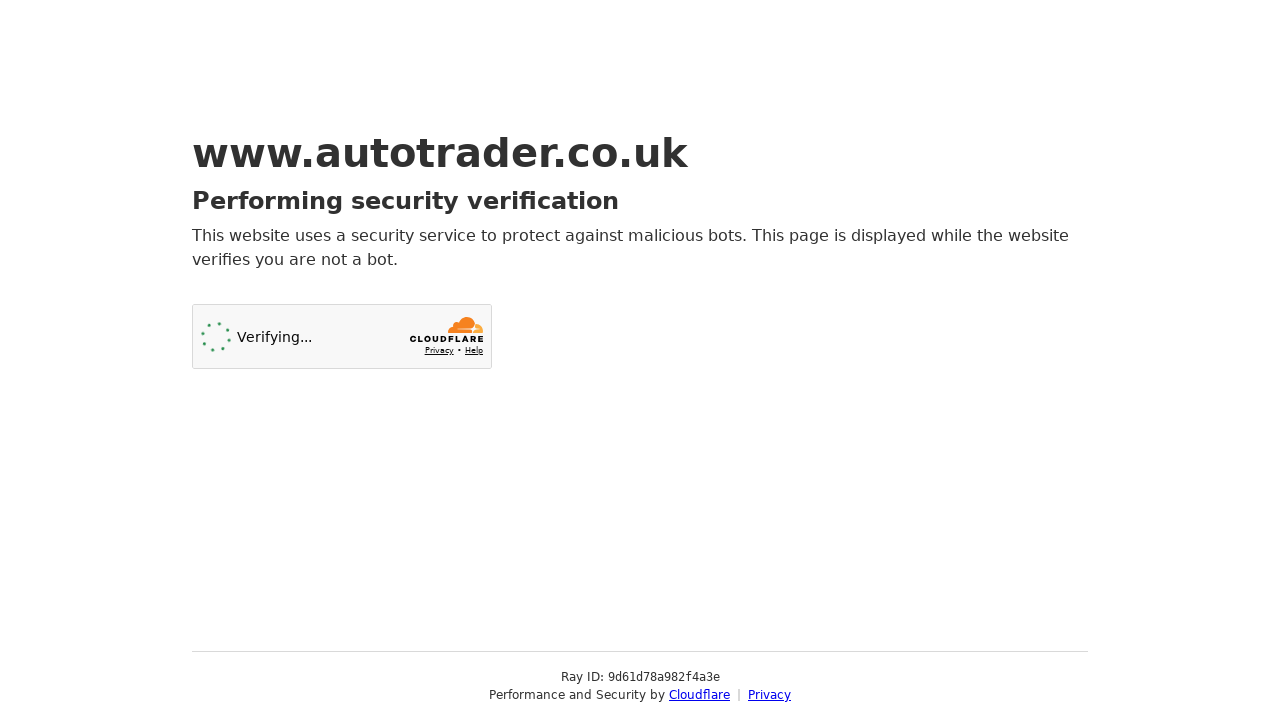

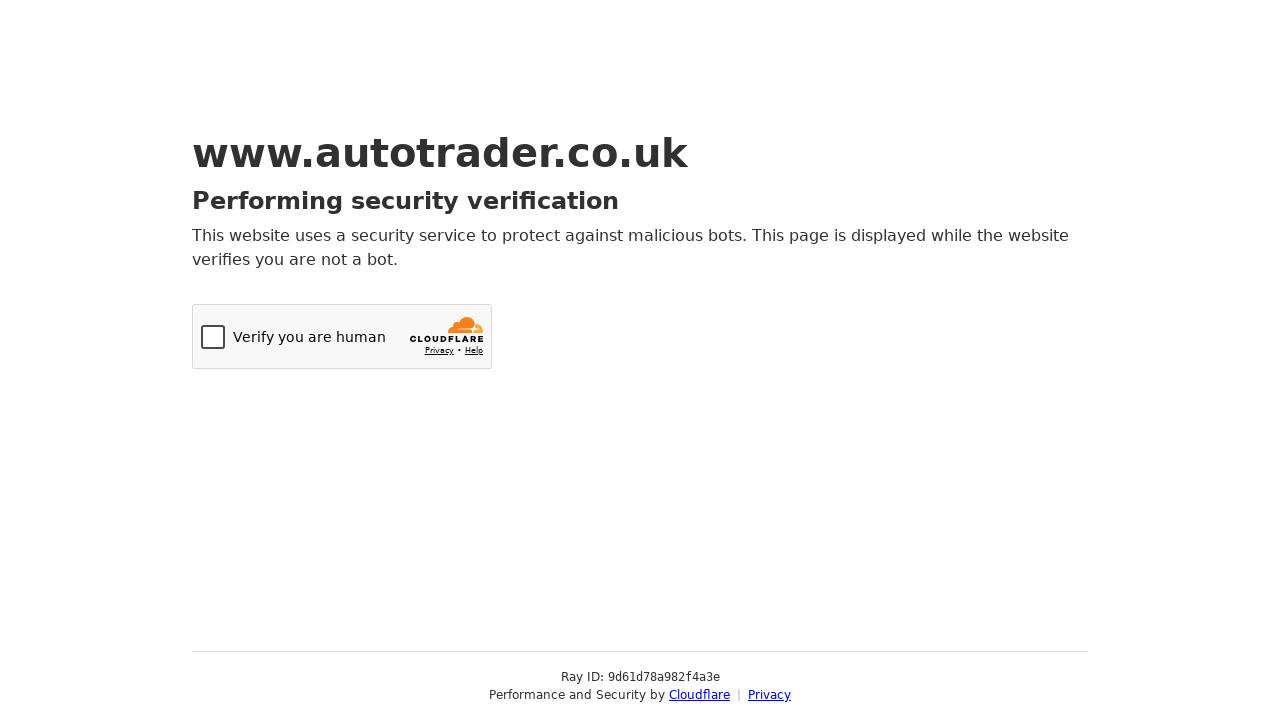